Tests dropdown menu functionality by selecting options from a country dropdown using different selection methods (by visible text and by index)

Starting URL: https://www.globalsqa.com/demo-site/select-dropdown-menu/

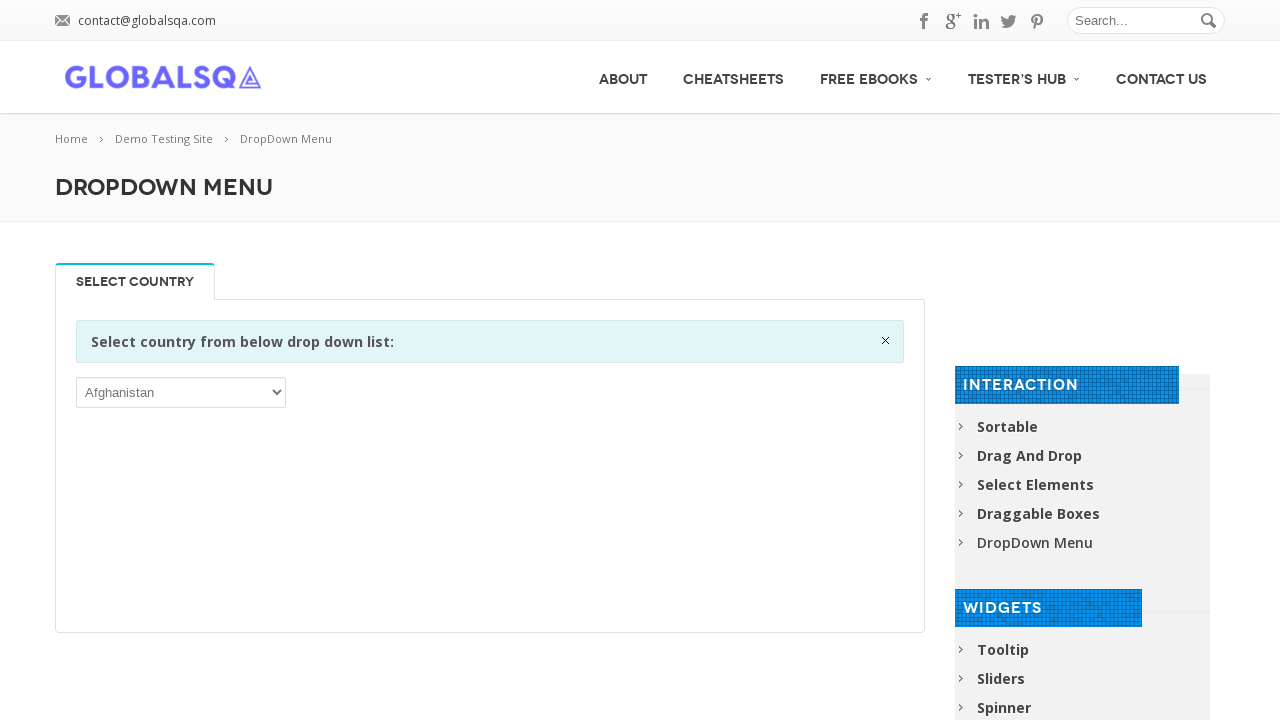

Selected 'India' from dropdown by visible text on //select
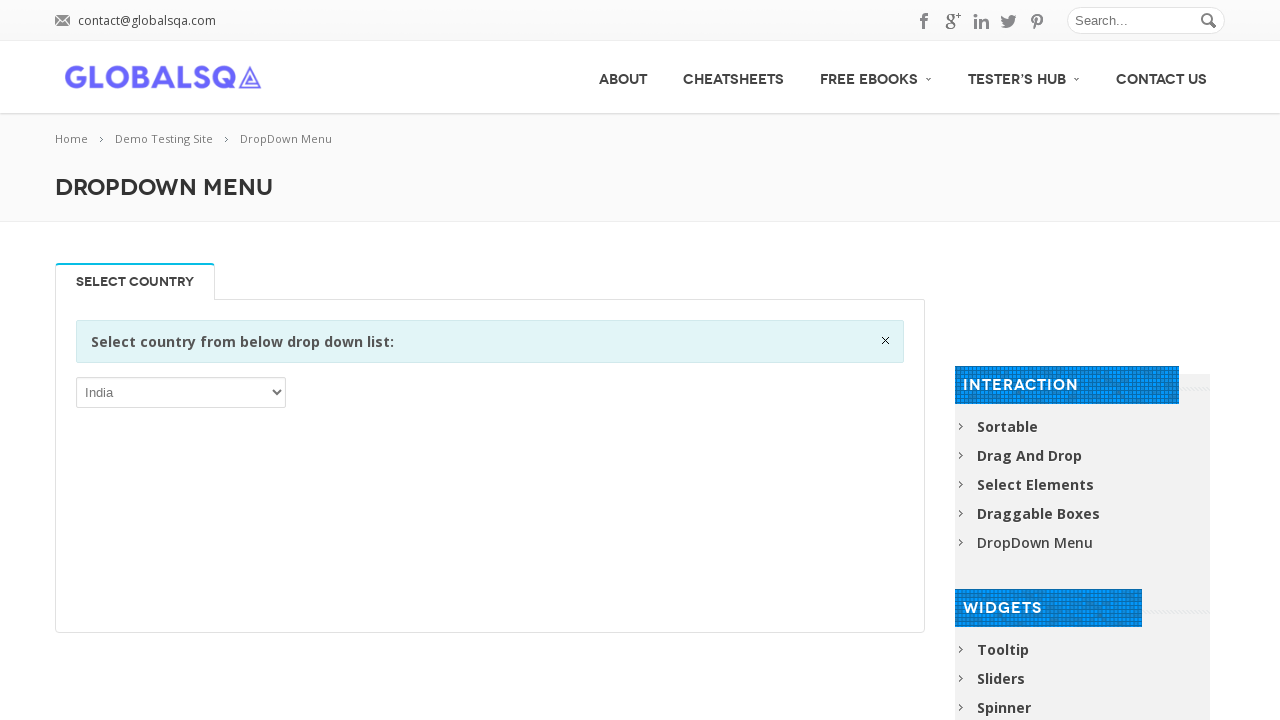

Refreshed the page
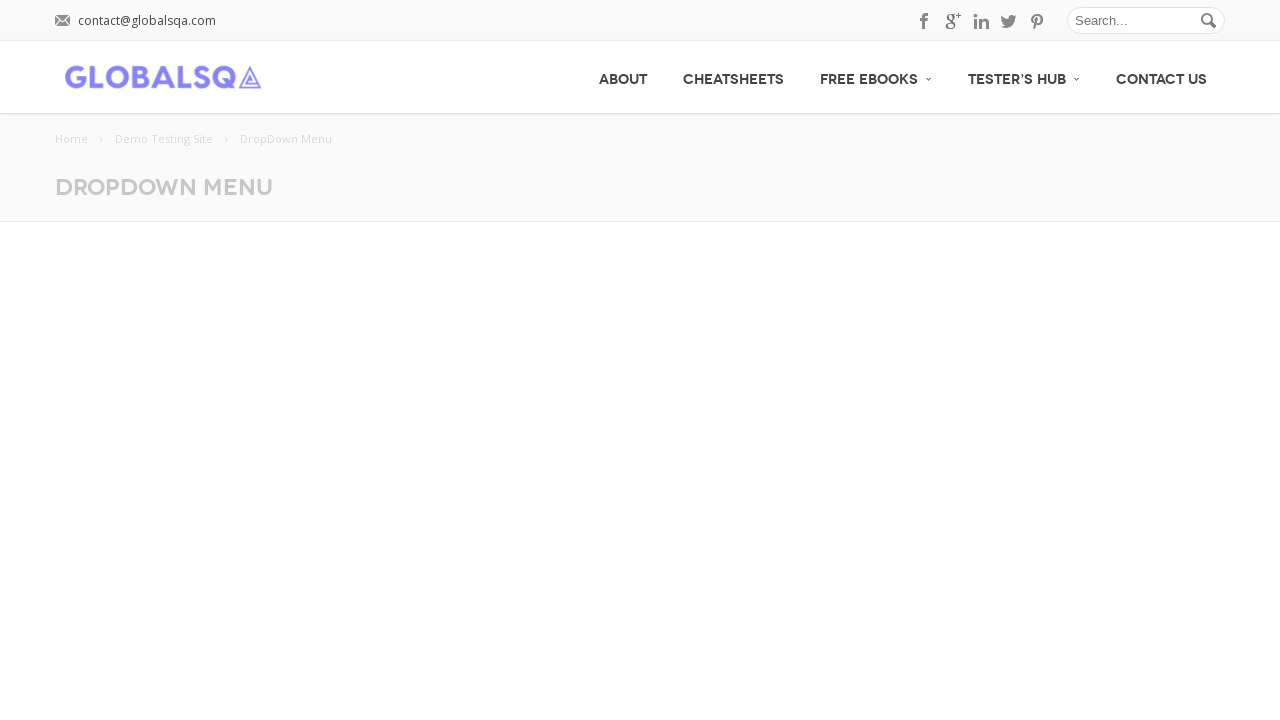

Selected 6th option (index 5) from dropdown on //select
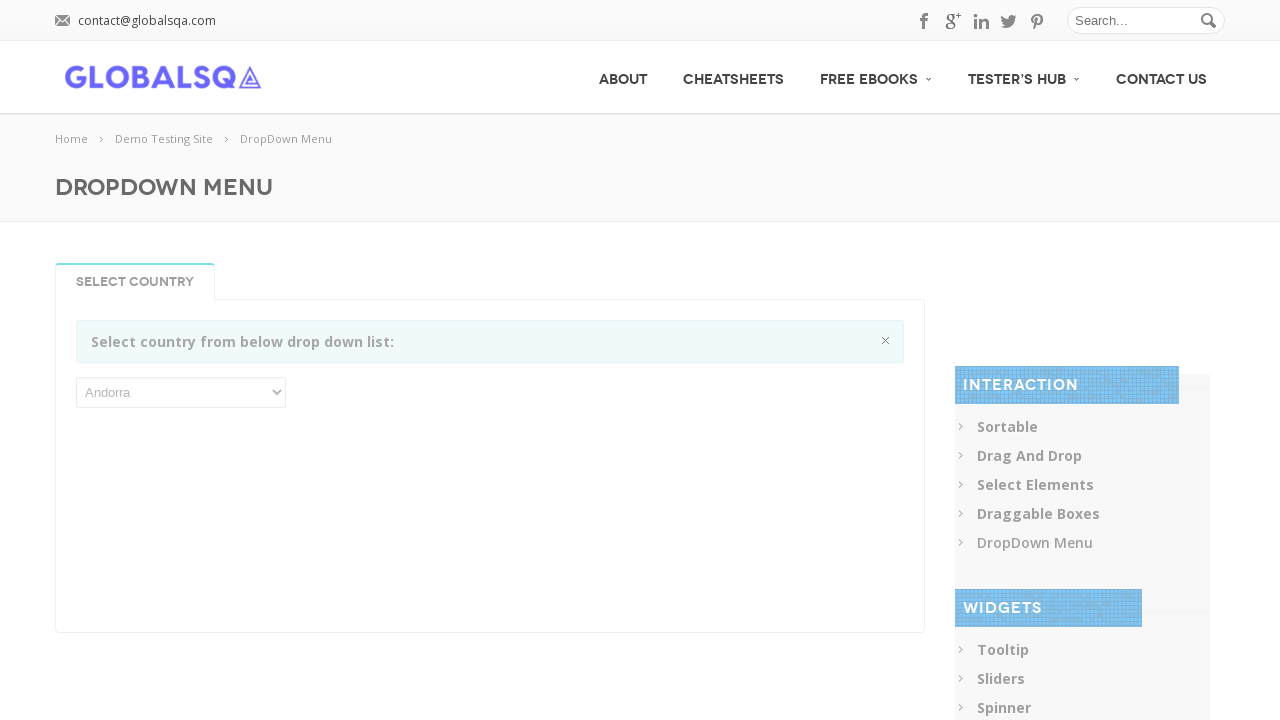

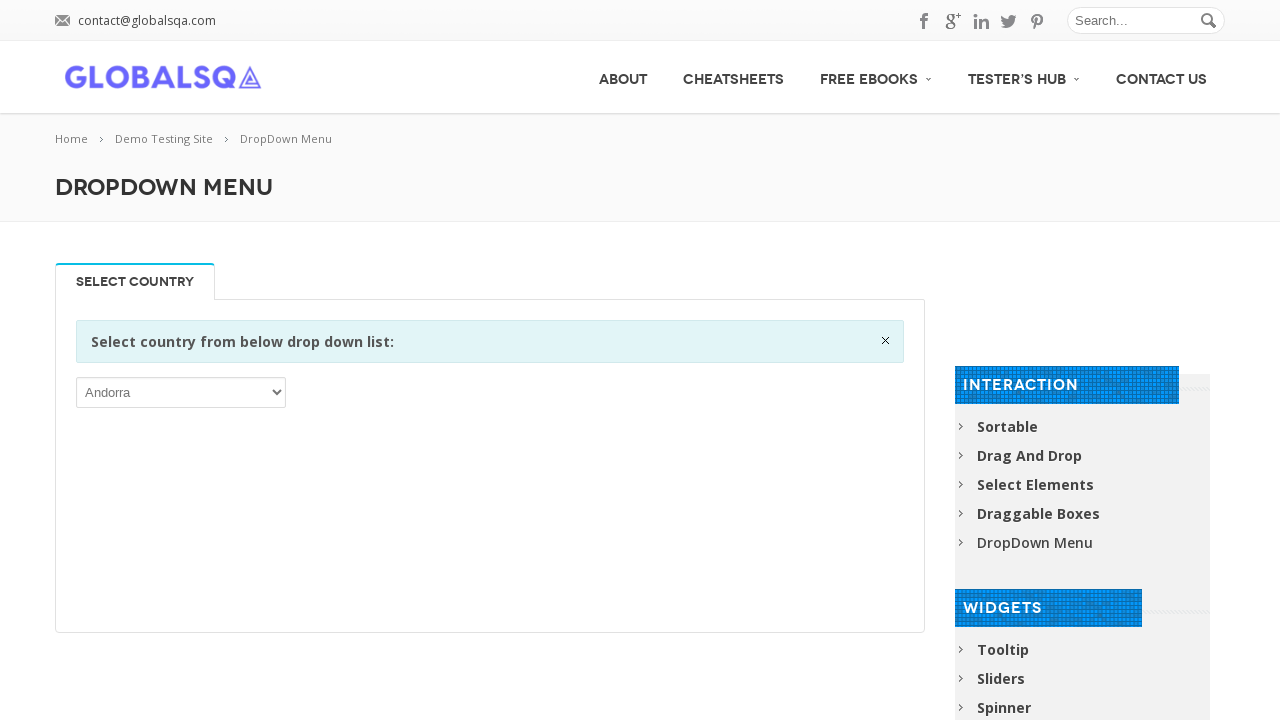